Tests the Python.org search functionality by entering "pycon" as a search query and submitting the form

Starting URL: http://www.python.org

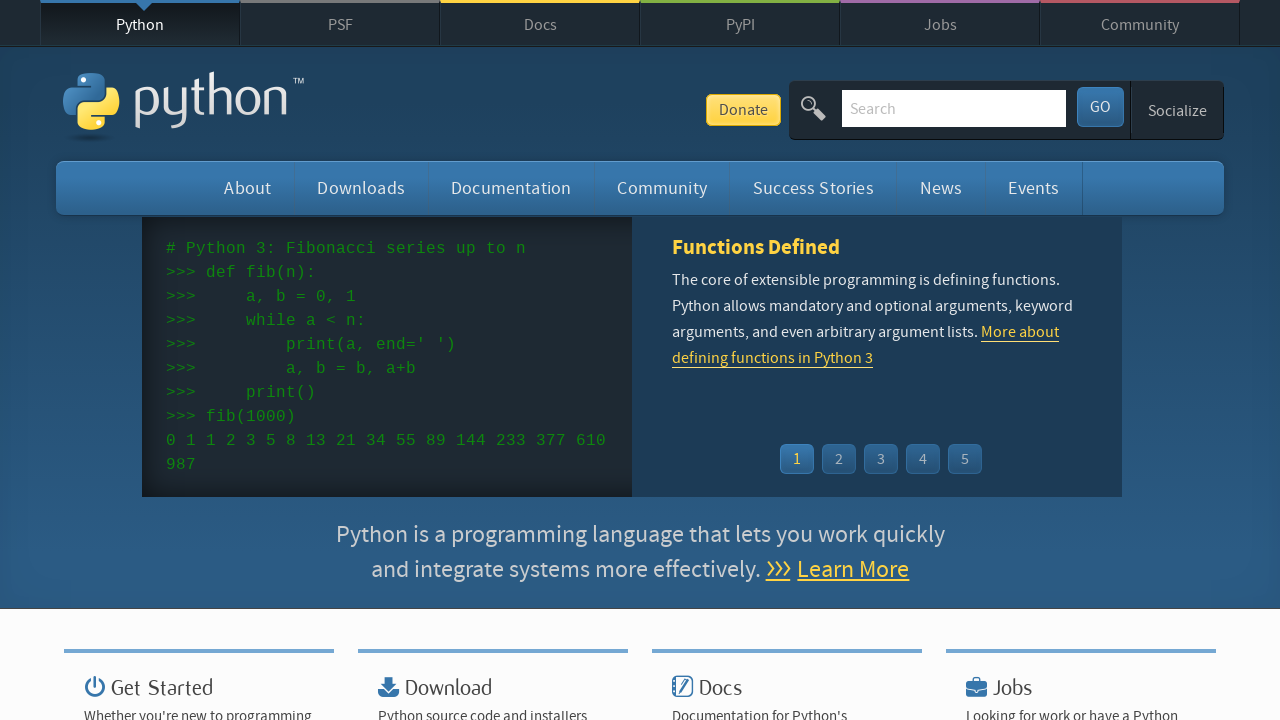

Filled search box with 'pycon' query on input[name='q']
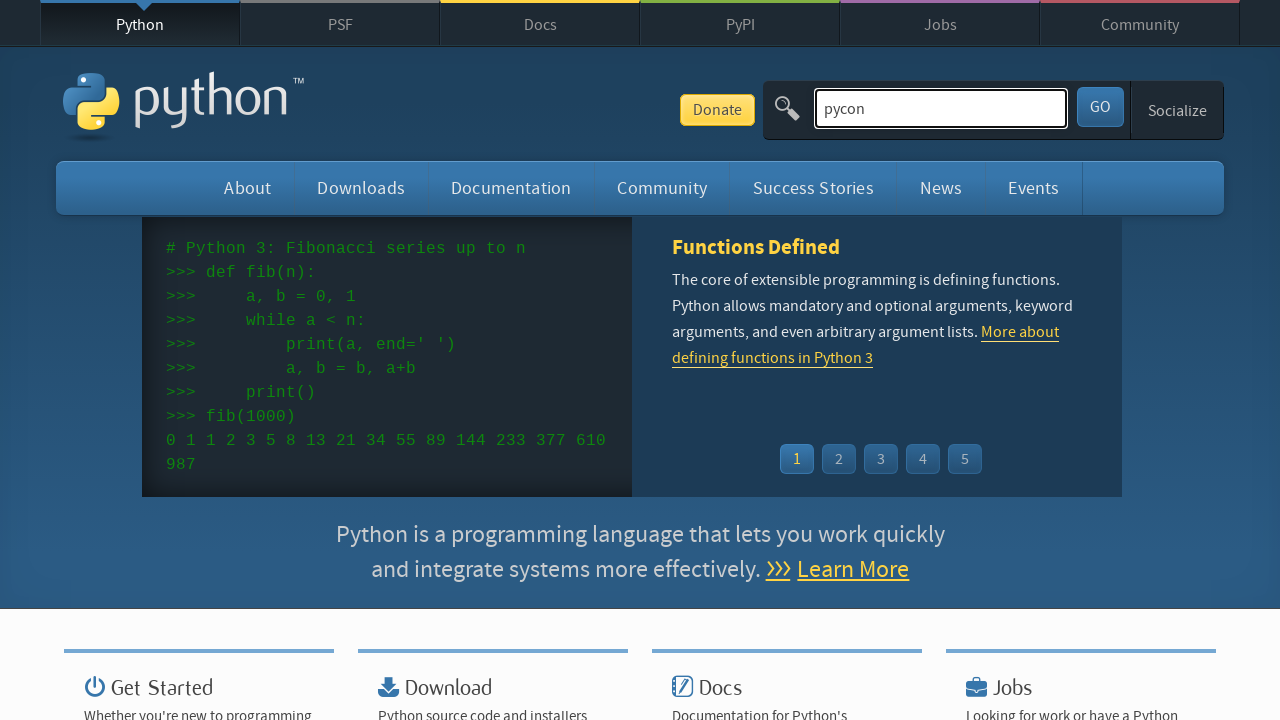

Pressed Enter to submit the search form on input[name='q']
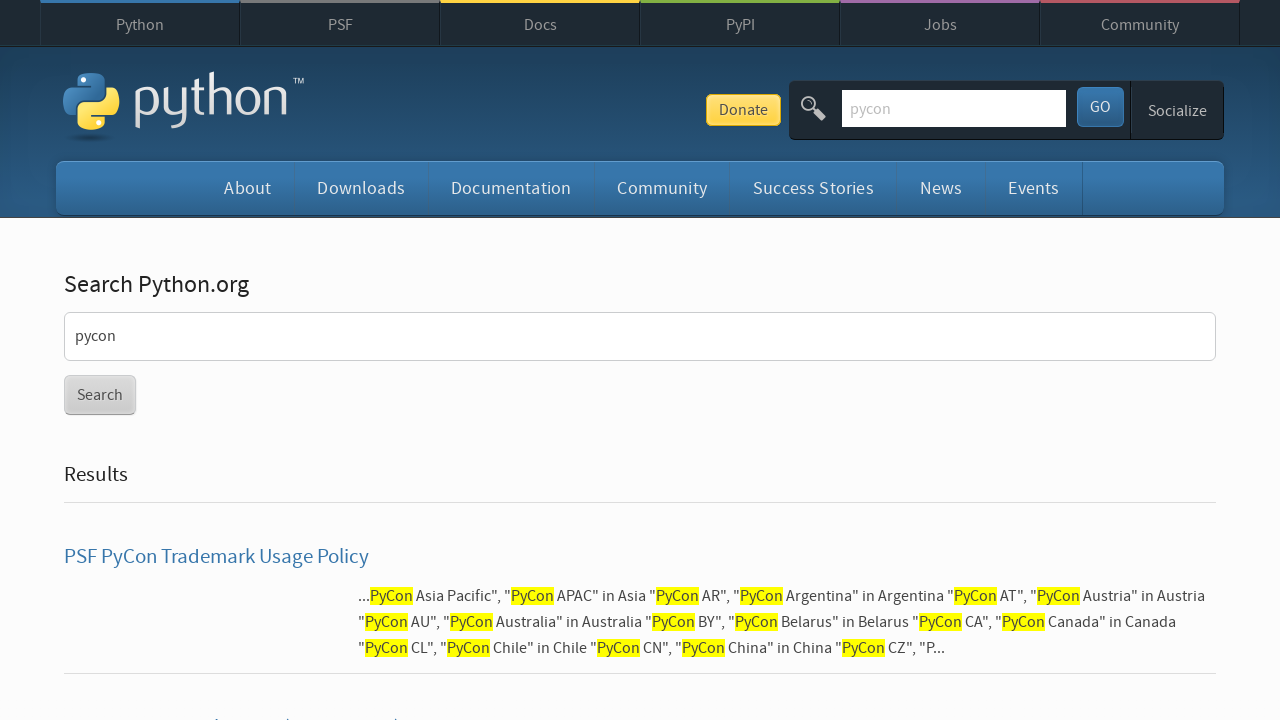

Search results page loaded
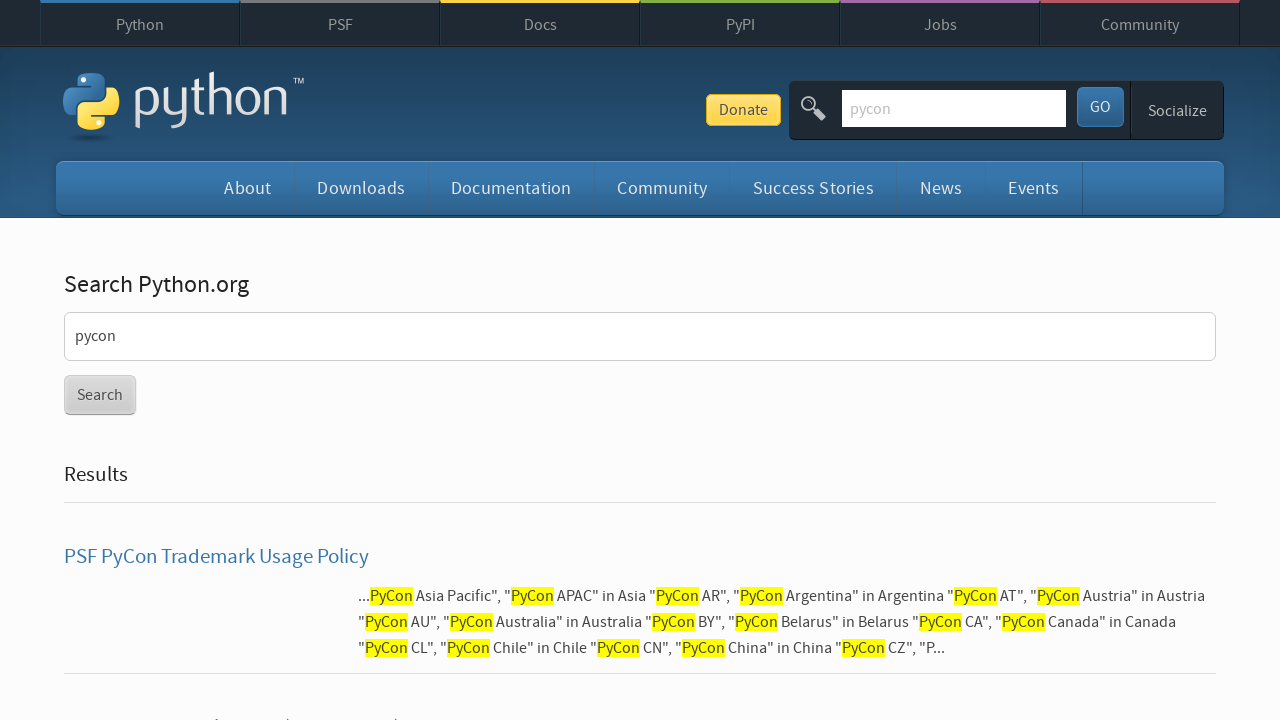

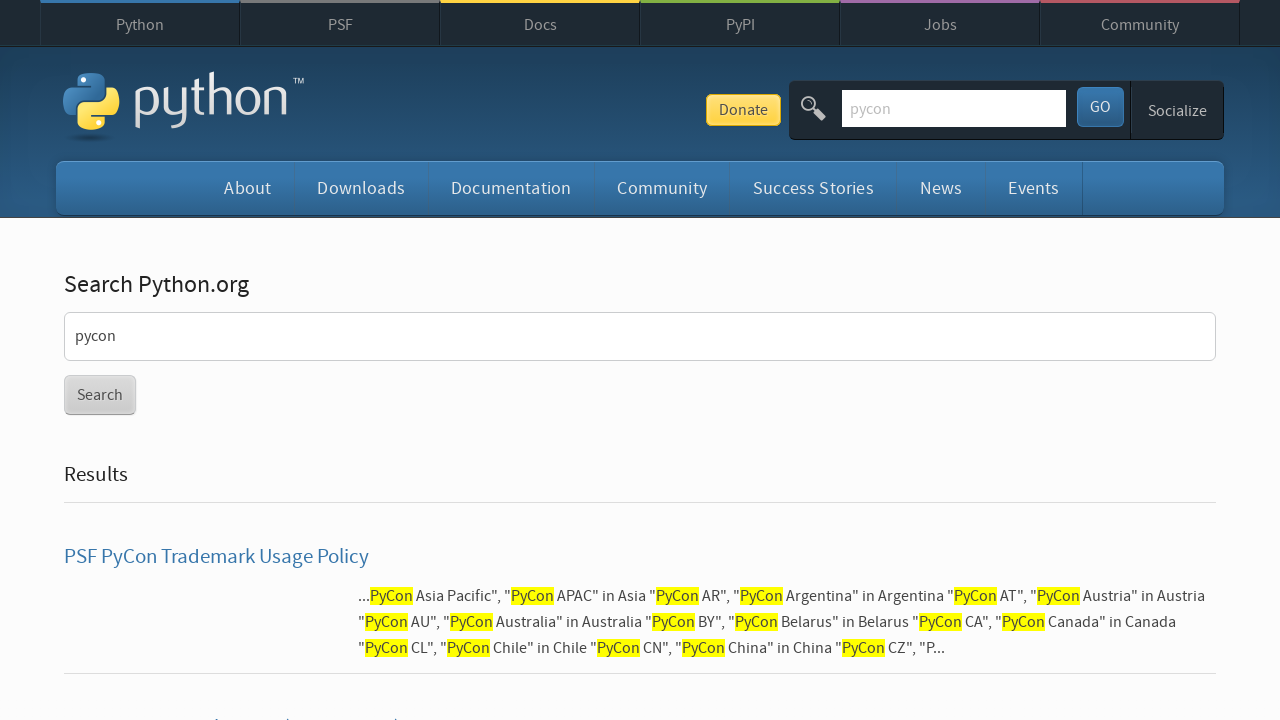